Tests nested iframe navigation by clicking on the "Nested Frames" link, switching to the top frame, then to the middle frame, and verifying content within the nested frame structure.

Starting URL: http://the-internet.herokuapp.com/

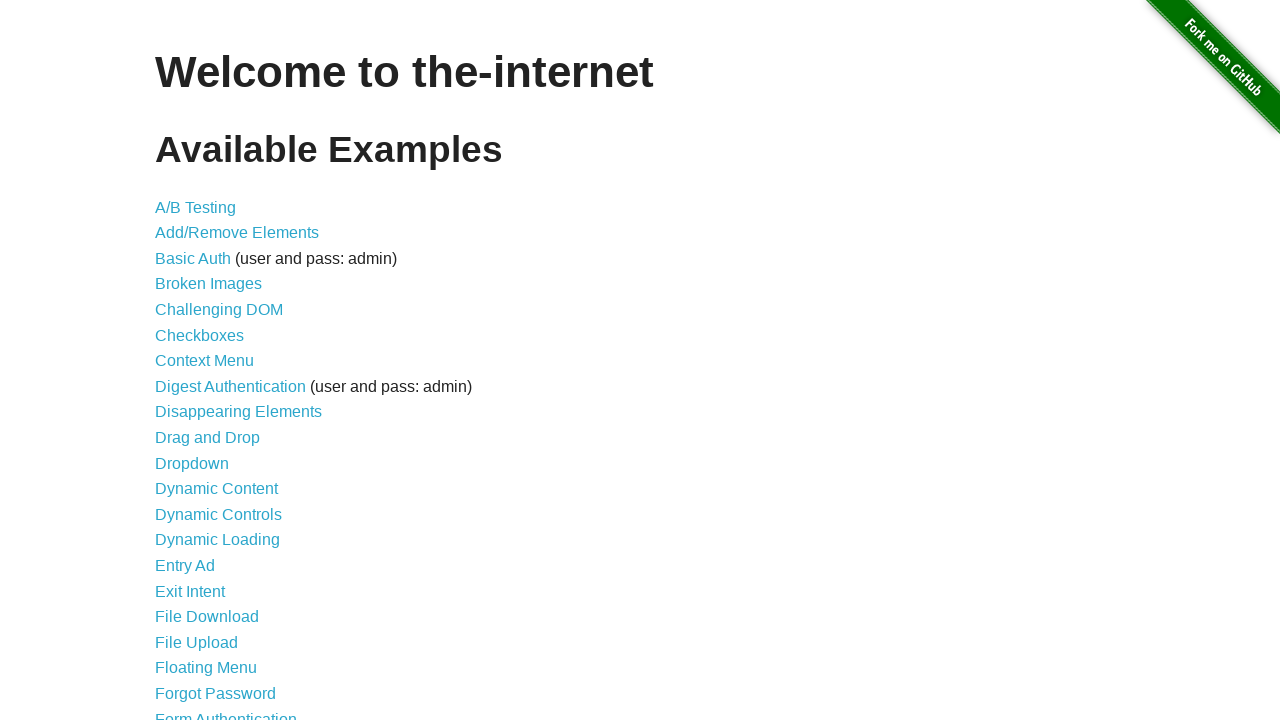

Clicked on 'Nested Frames' link at (210, 395) on text=Nested Frames
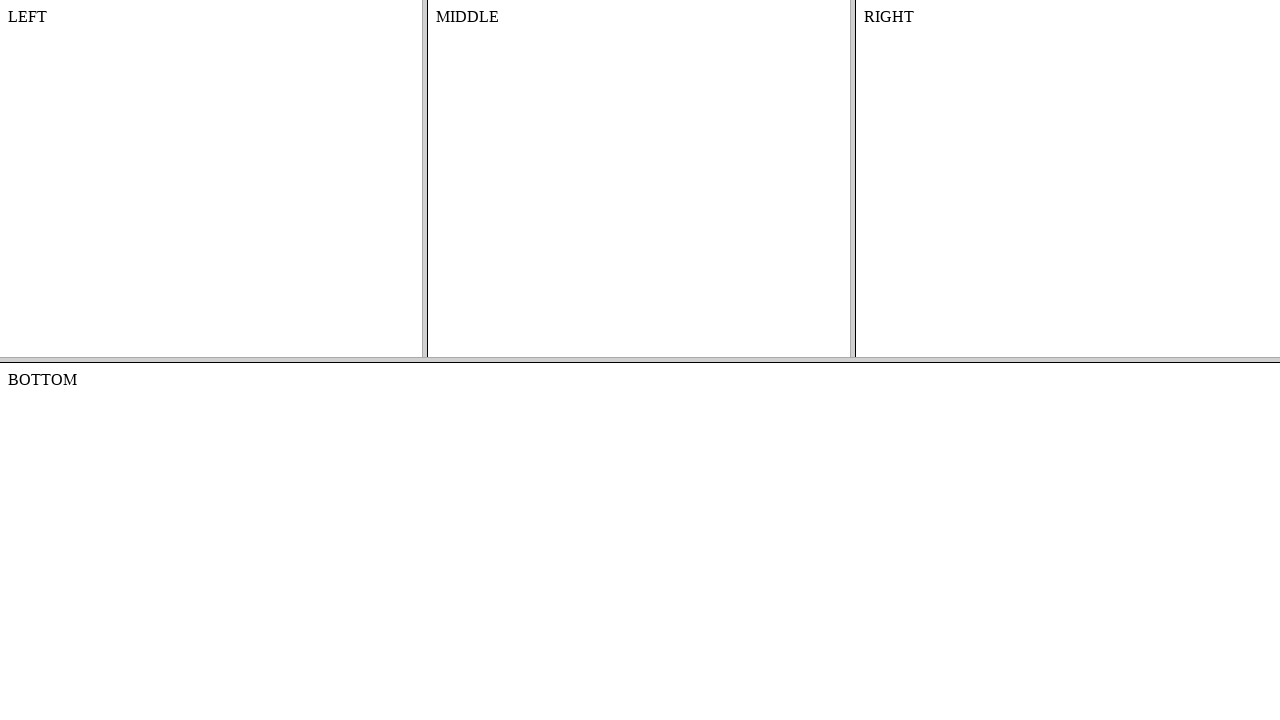

Waited for page to load (domcontentloaded)
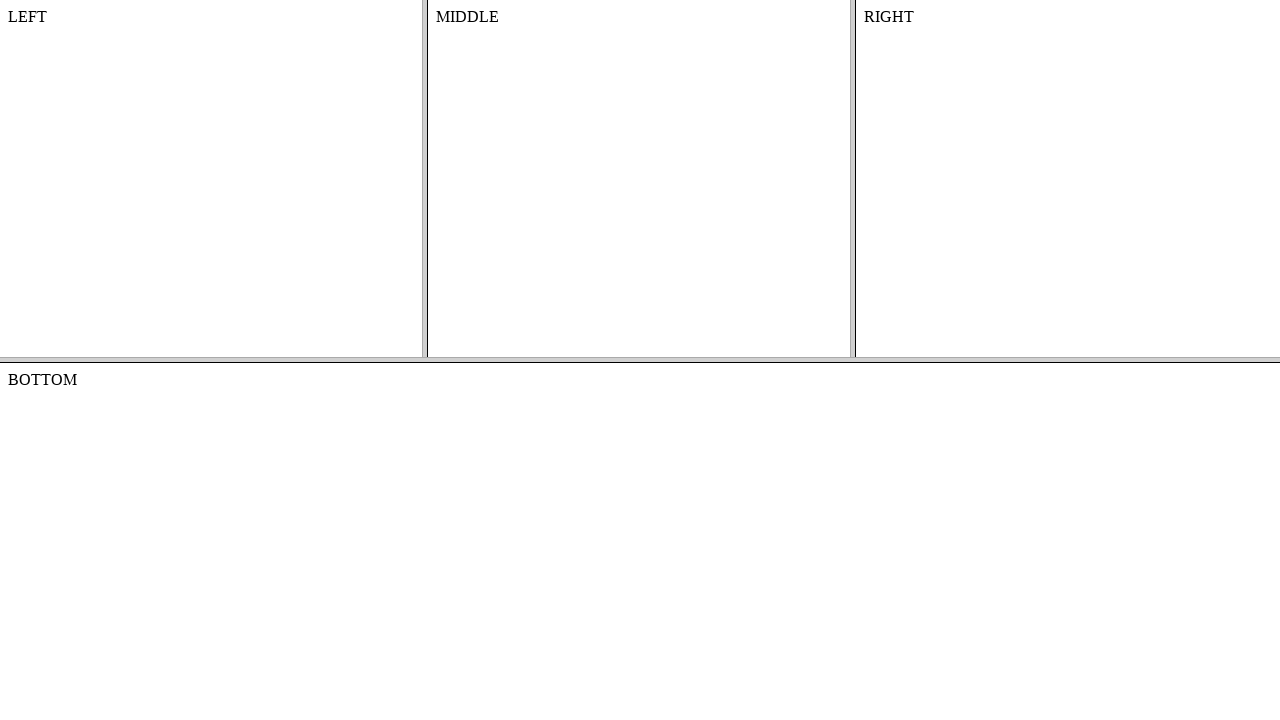

Located and switched to top frame
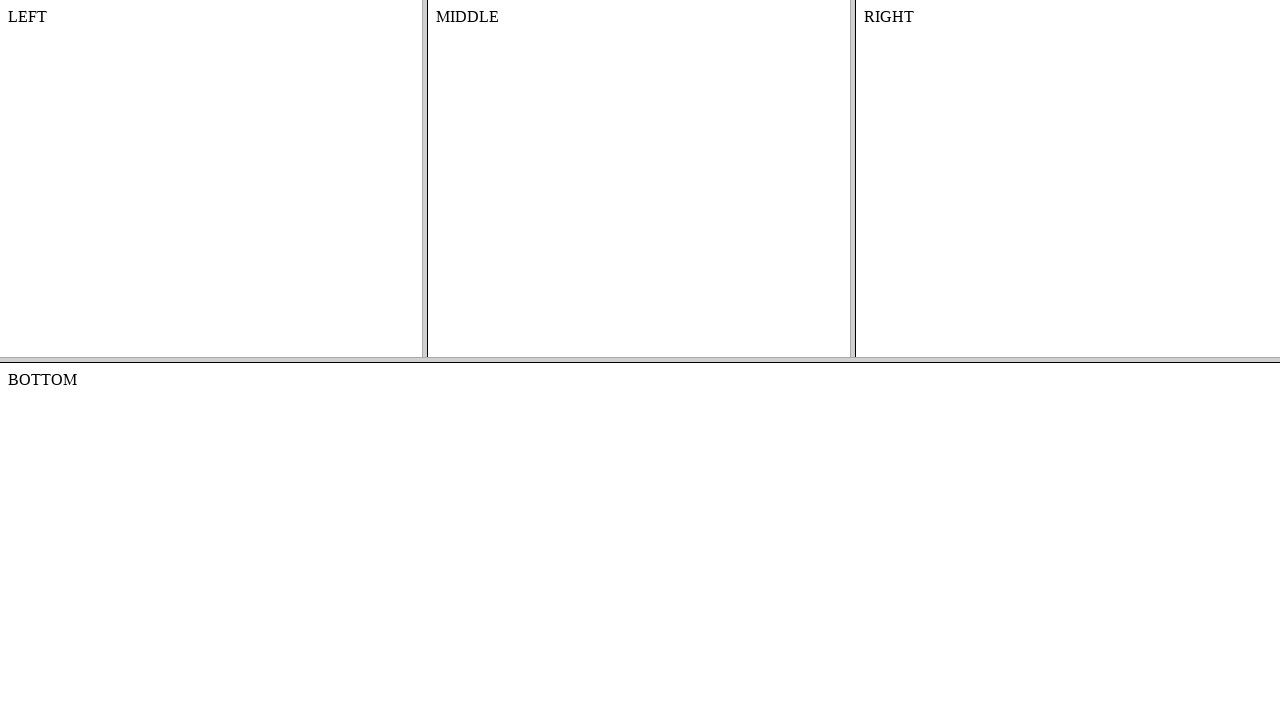

Located middle frame within top frame
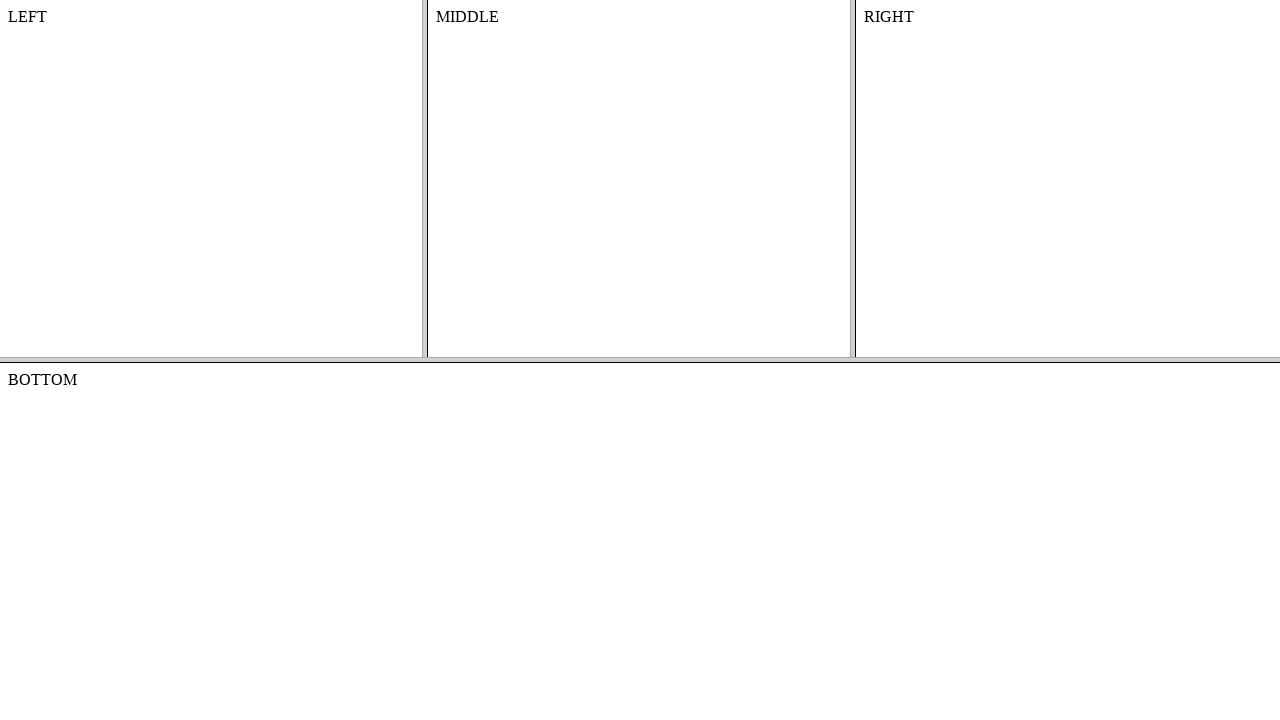

Verified content in middle frame is accessible
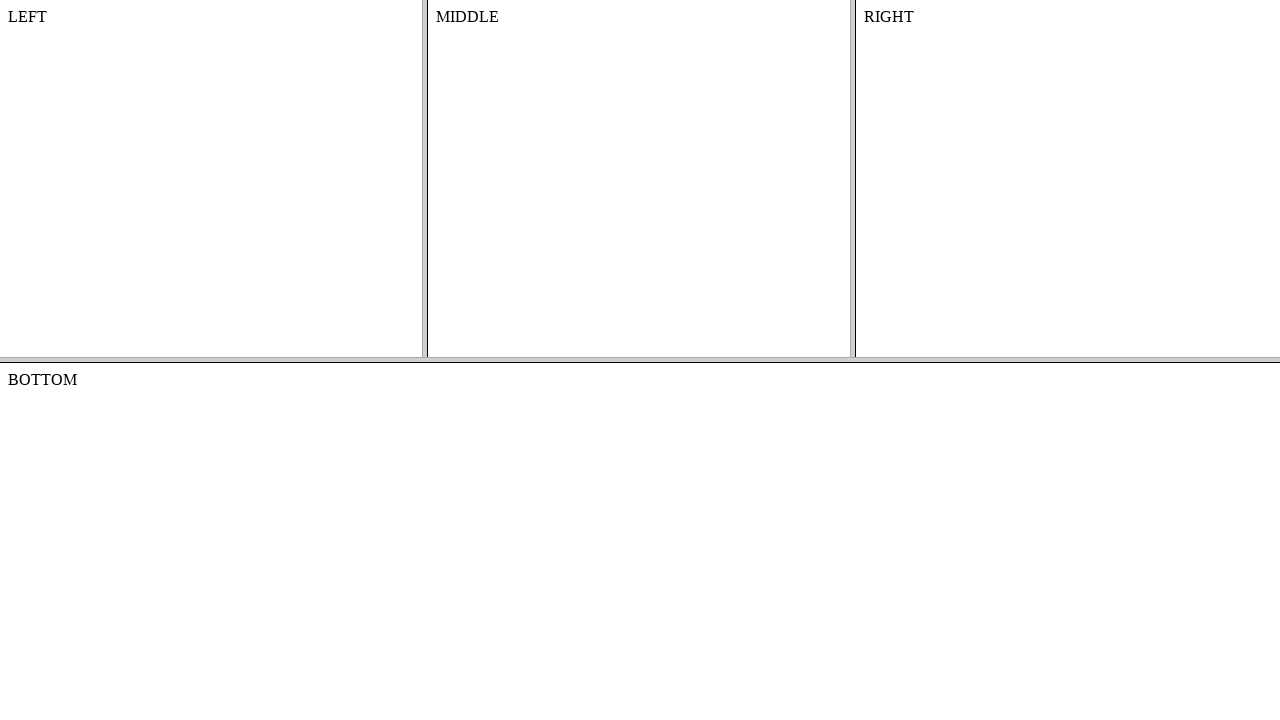

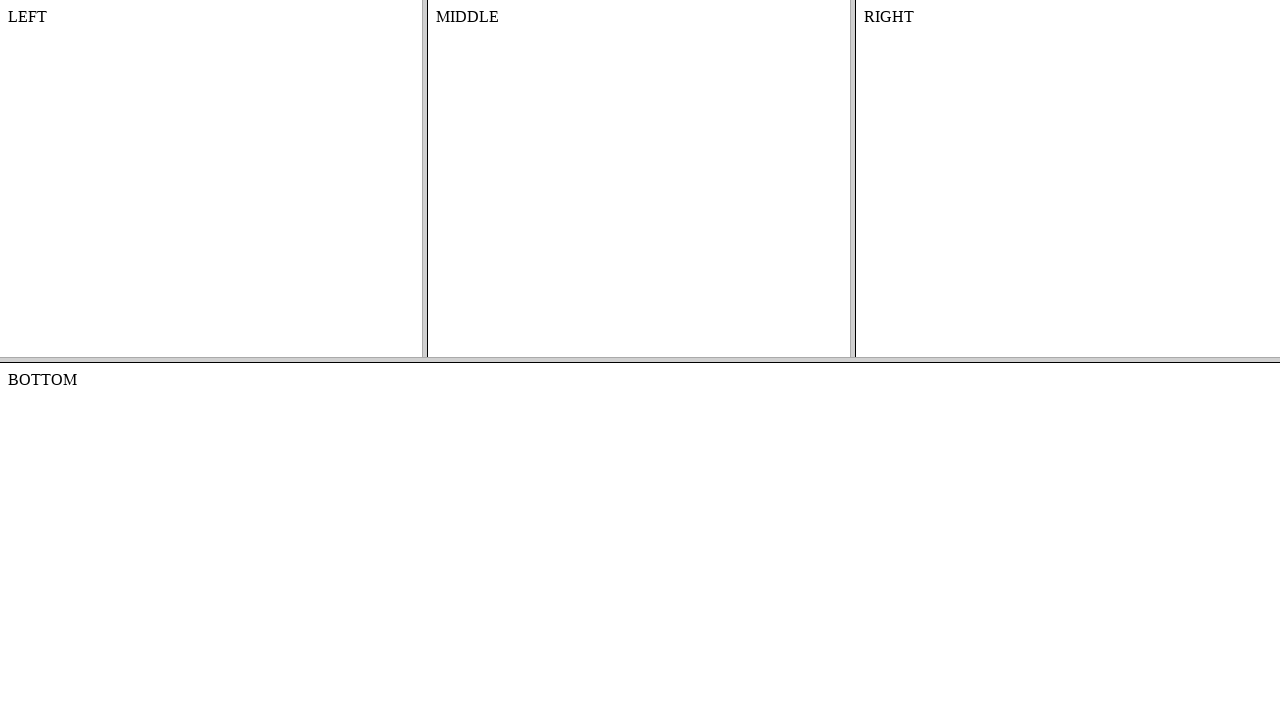